Verifies the home page displays the correct header and description text, and that the menu is visible

Starting URL: https://kristinek.github.io/site

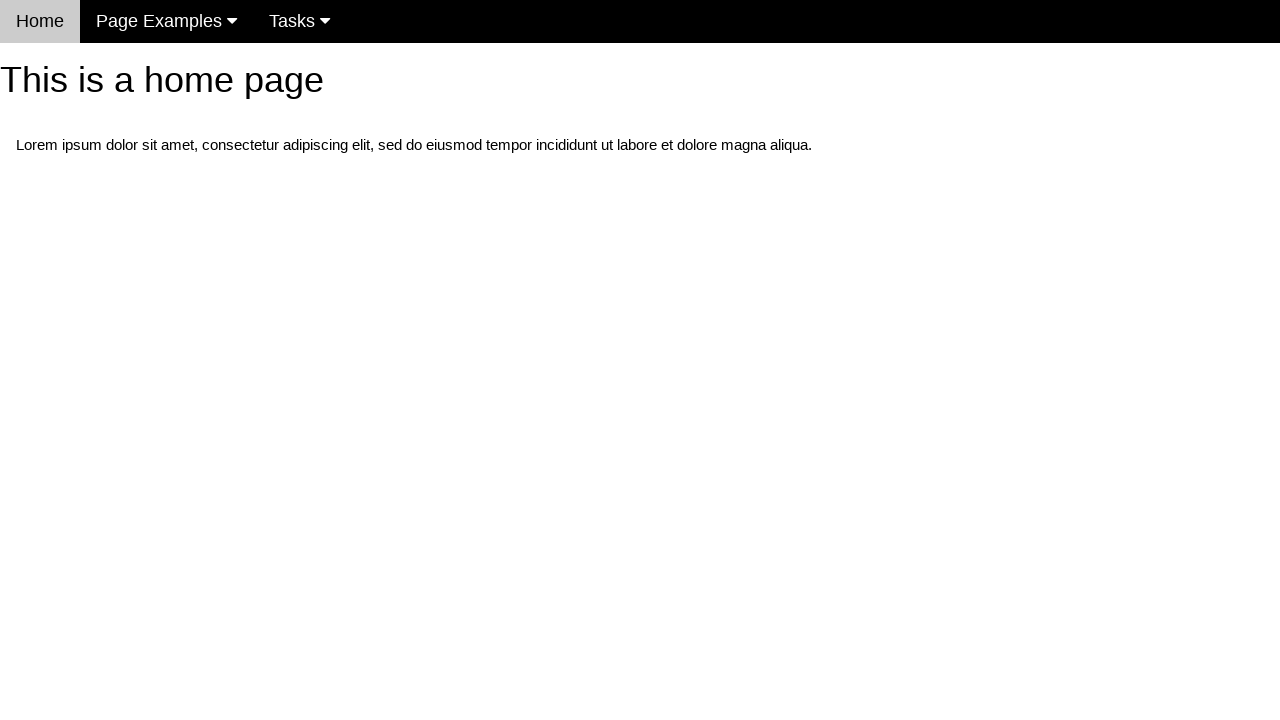

Navigated to home page at https://kristinek.github.io/site
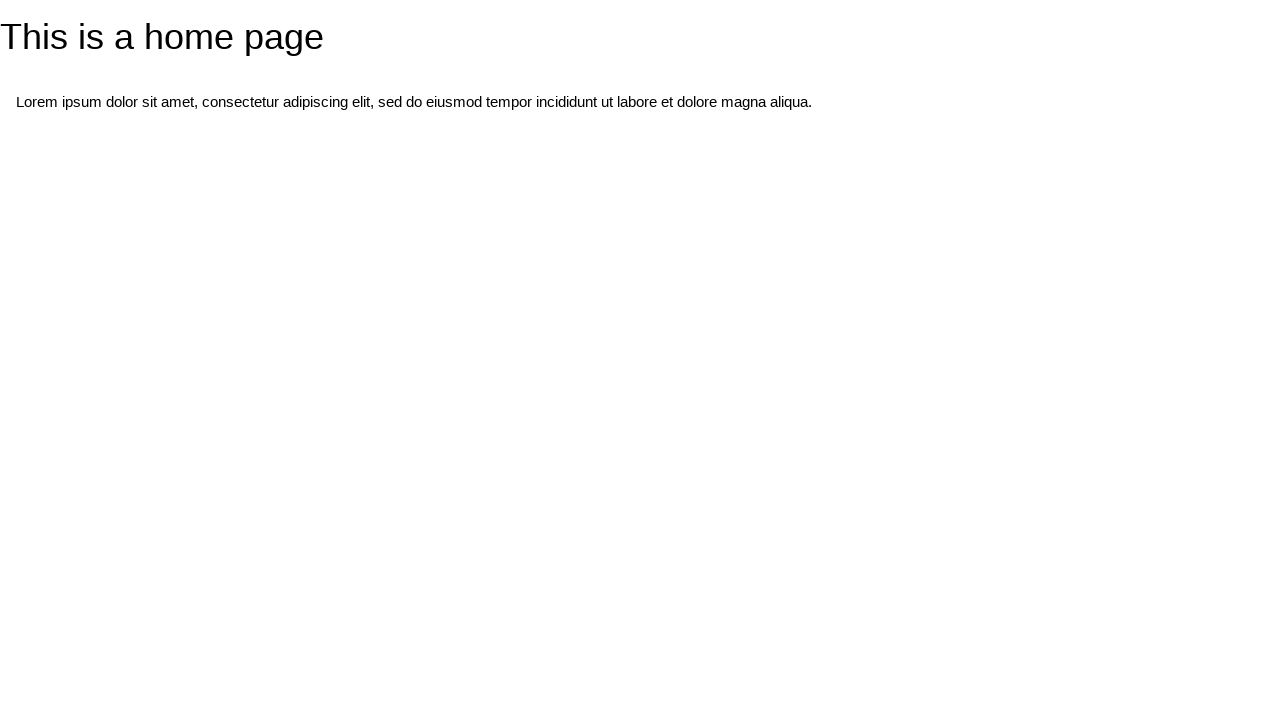

Located h1 header element
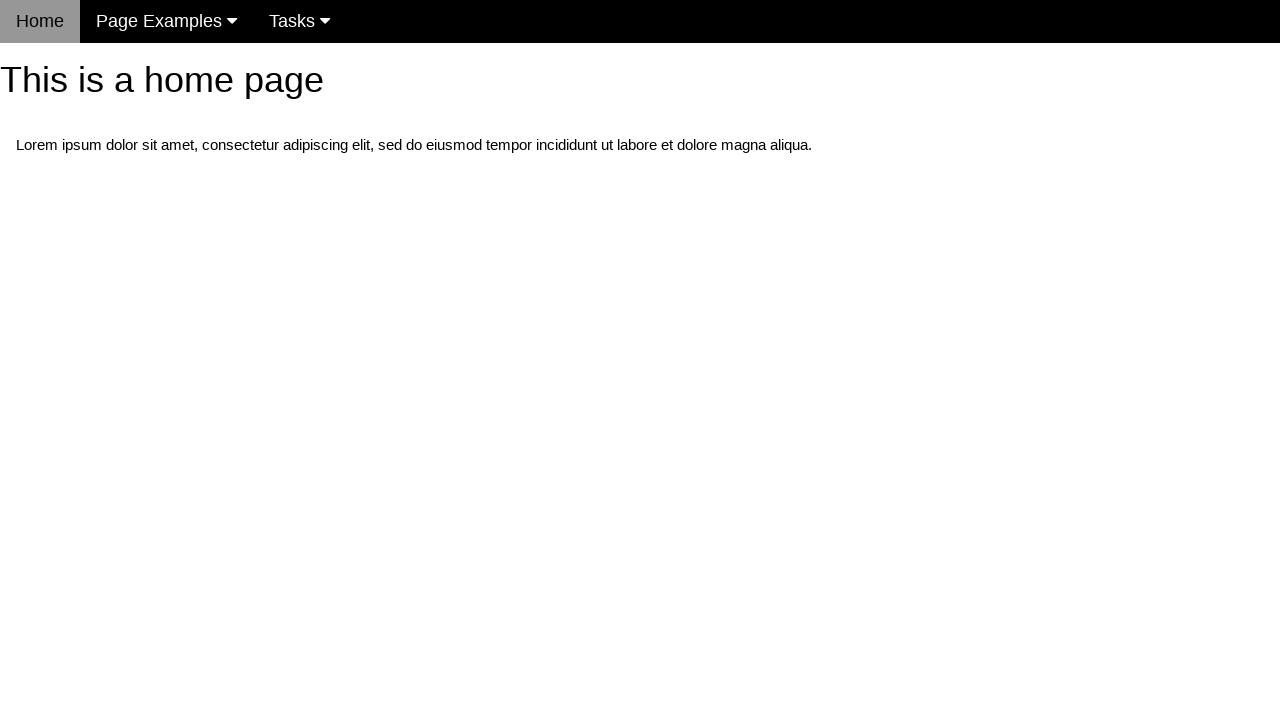

Verified header text is 'This is a home page'
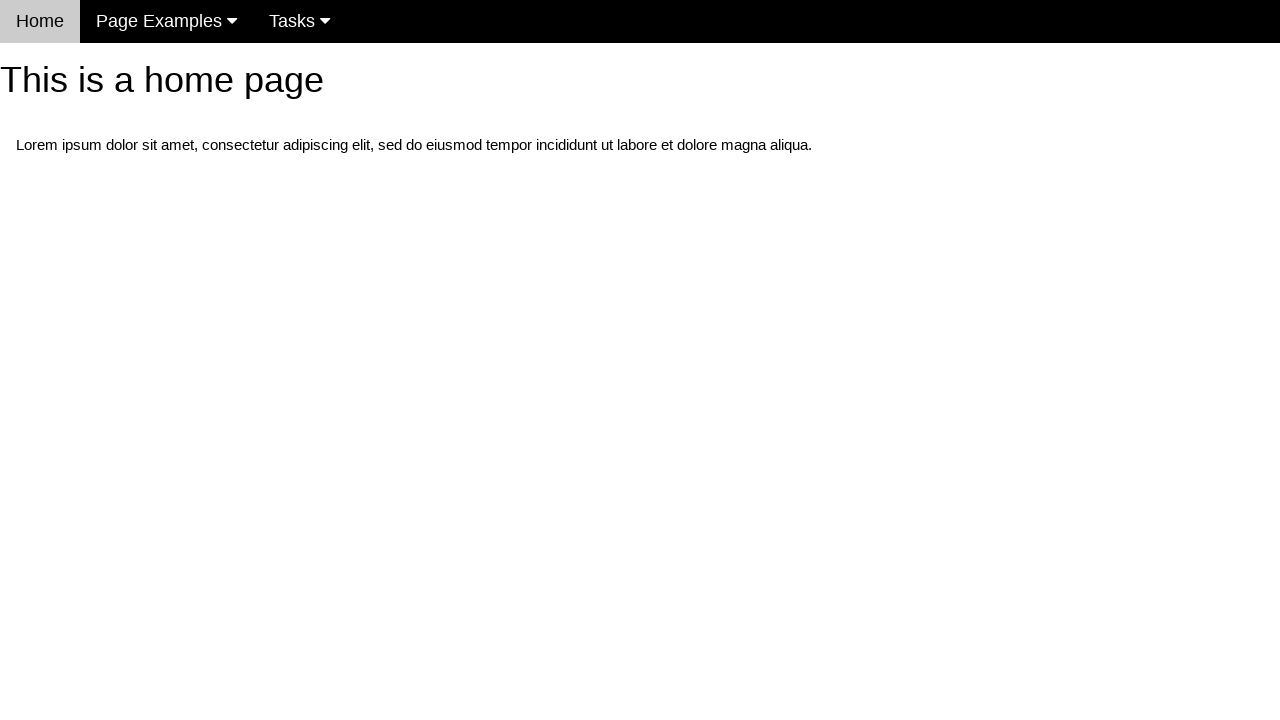

Located first paragraph element for description
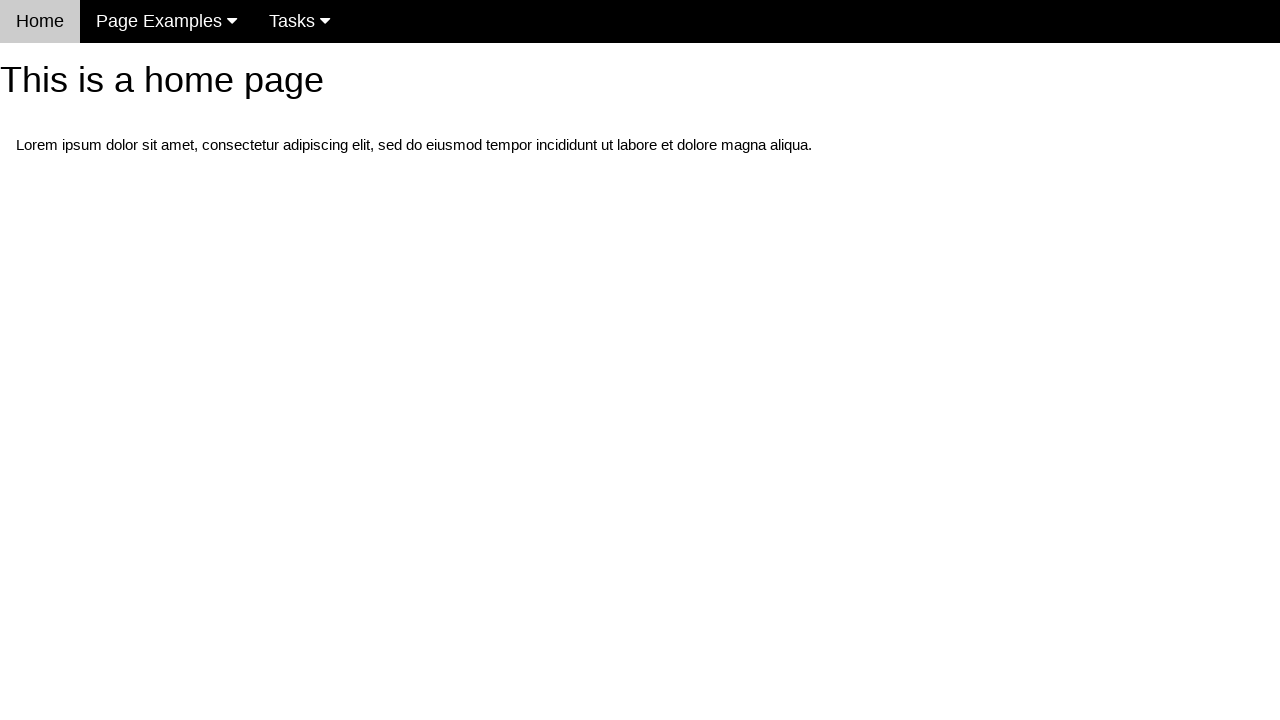

Verified description contains 'Lorem ipsum dolor sit amet'
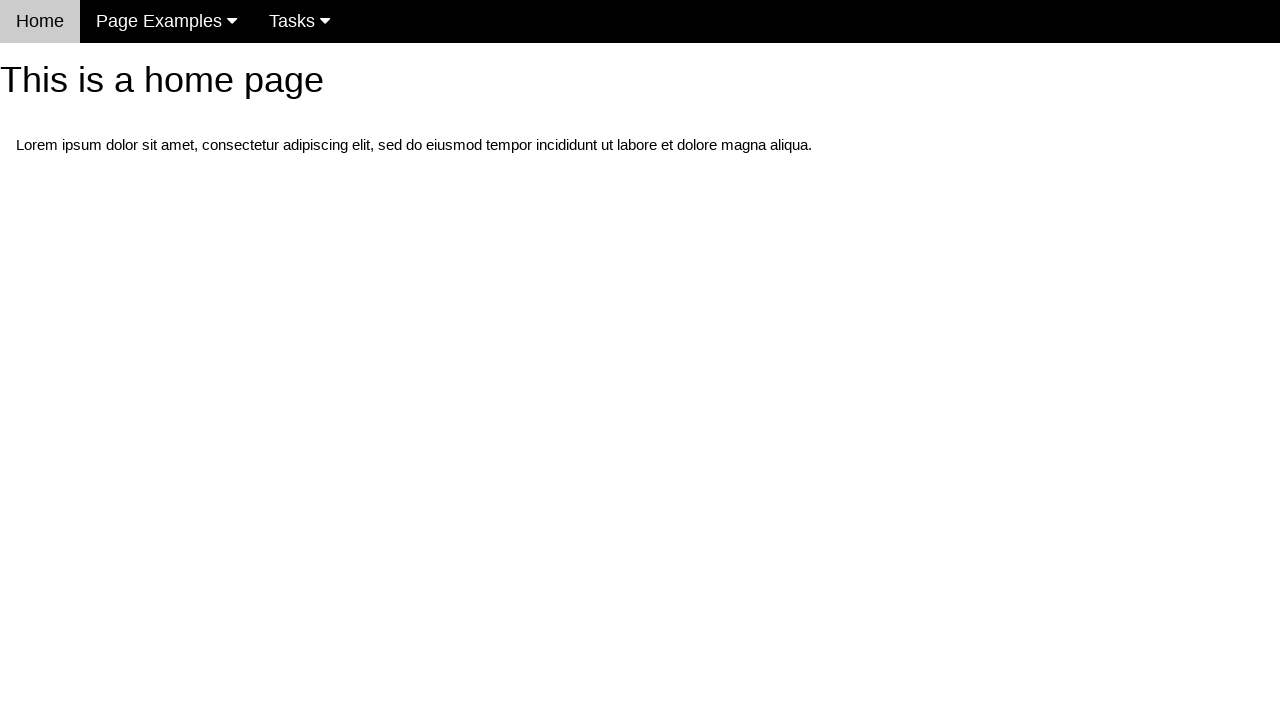

Located menu element with class w3-navbar
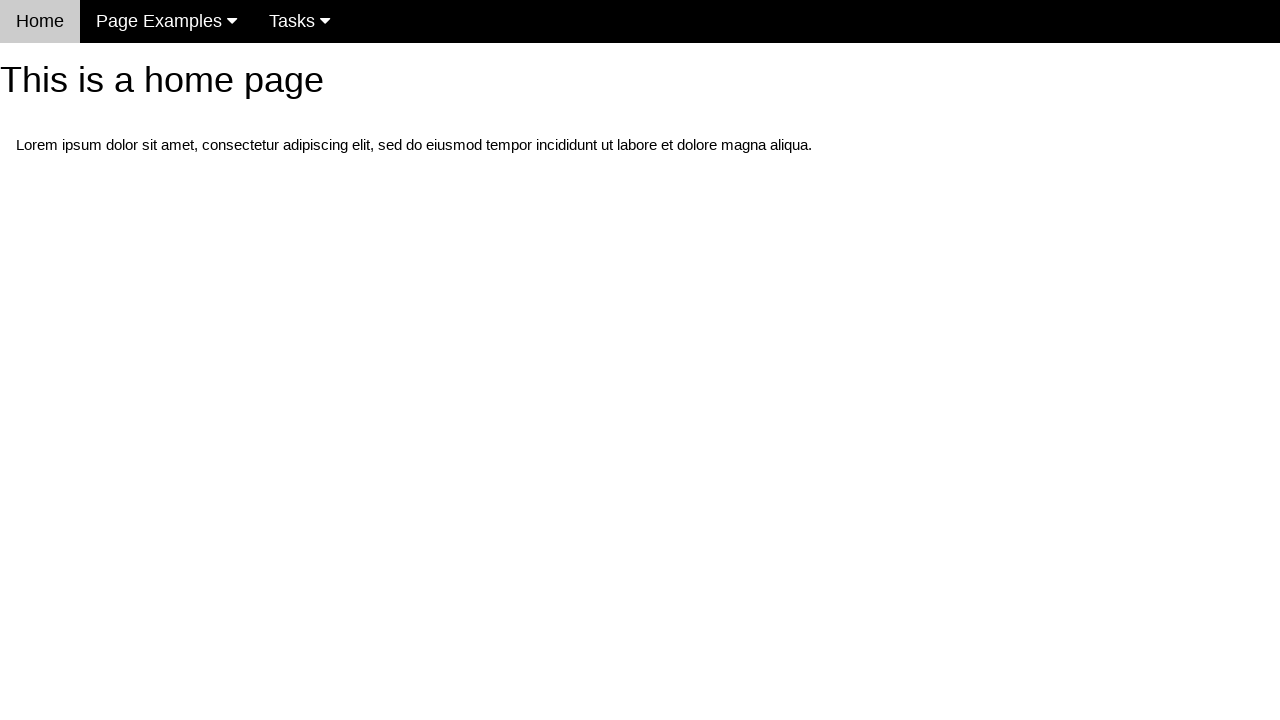

Verified menu is visible
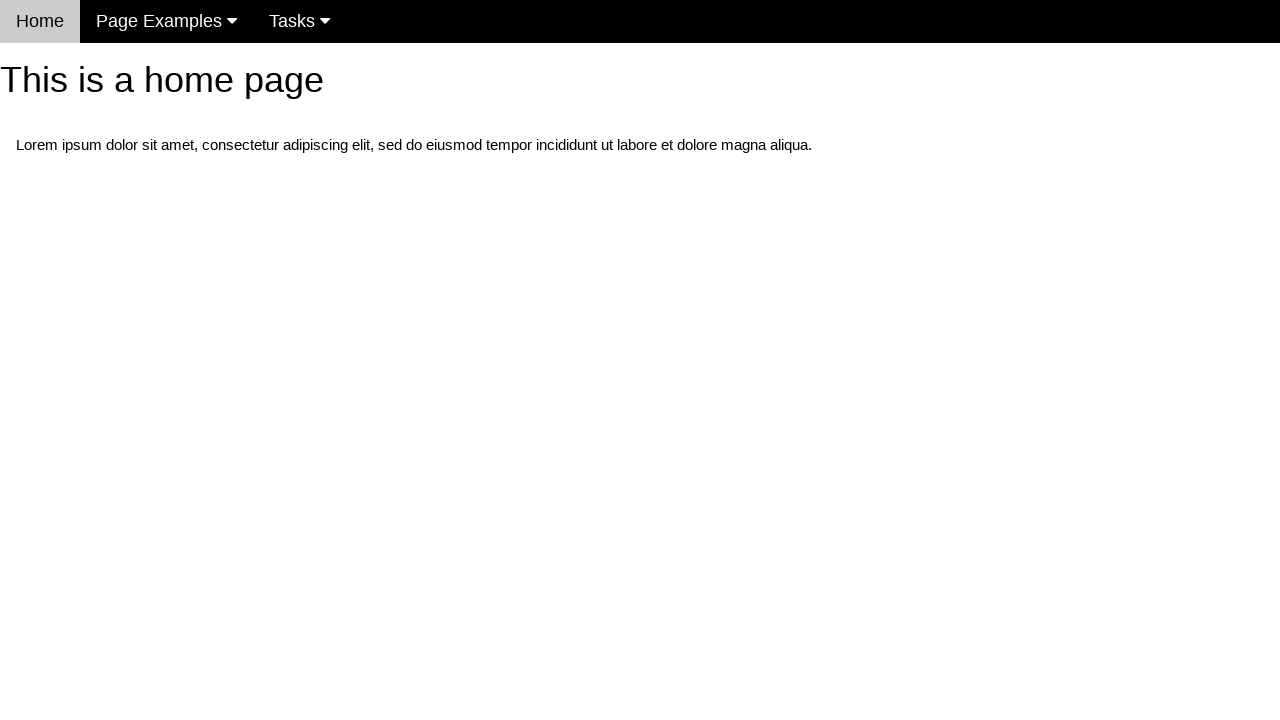

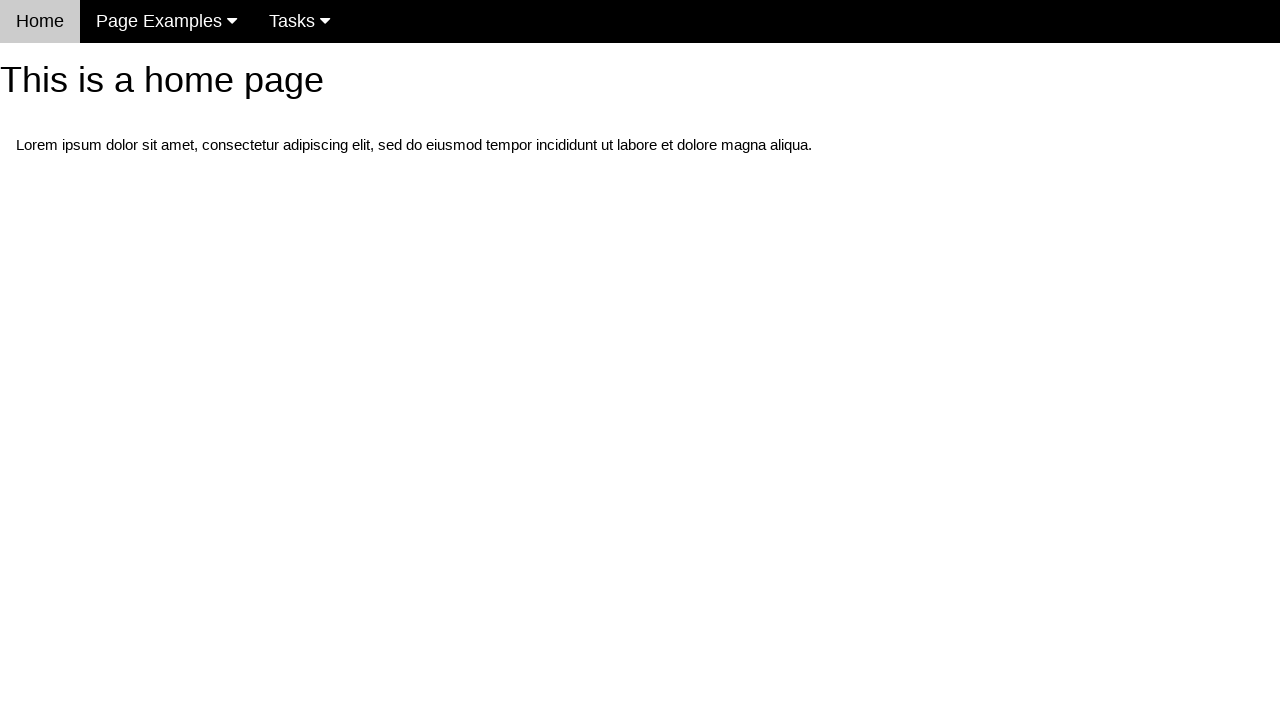